Tests mouse hover functionality on SpiceJet website by hovering over the Add-ons menu item

Starting URL: https://www.spicejet.com/

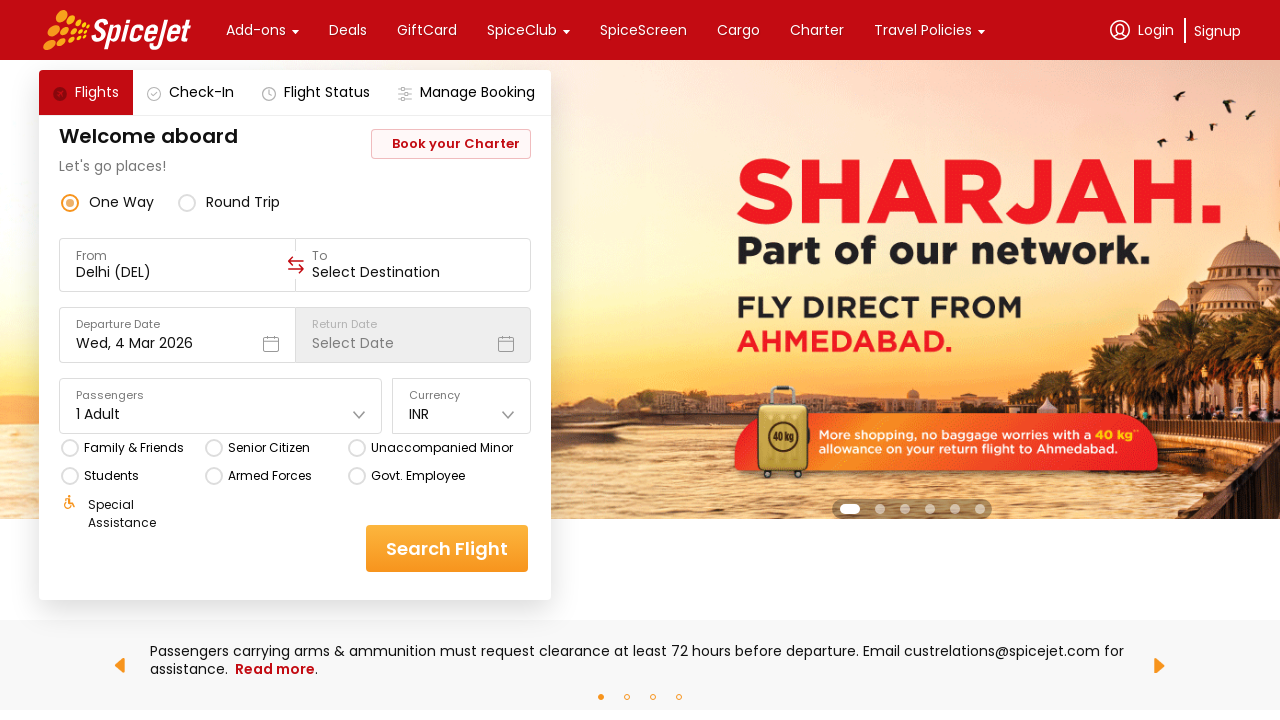

Waited for Add-ons menu item to be visible
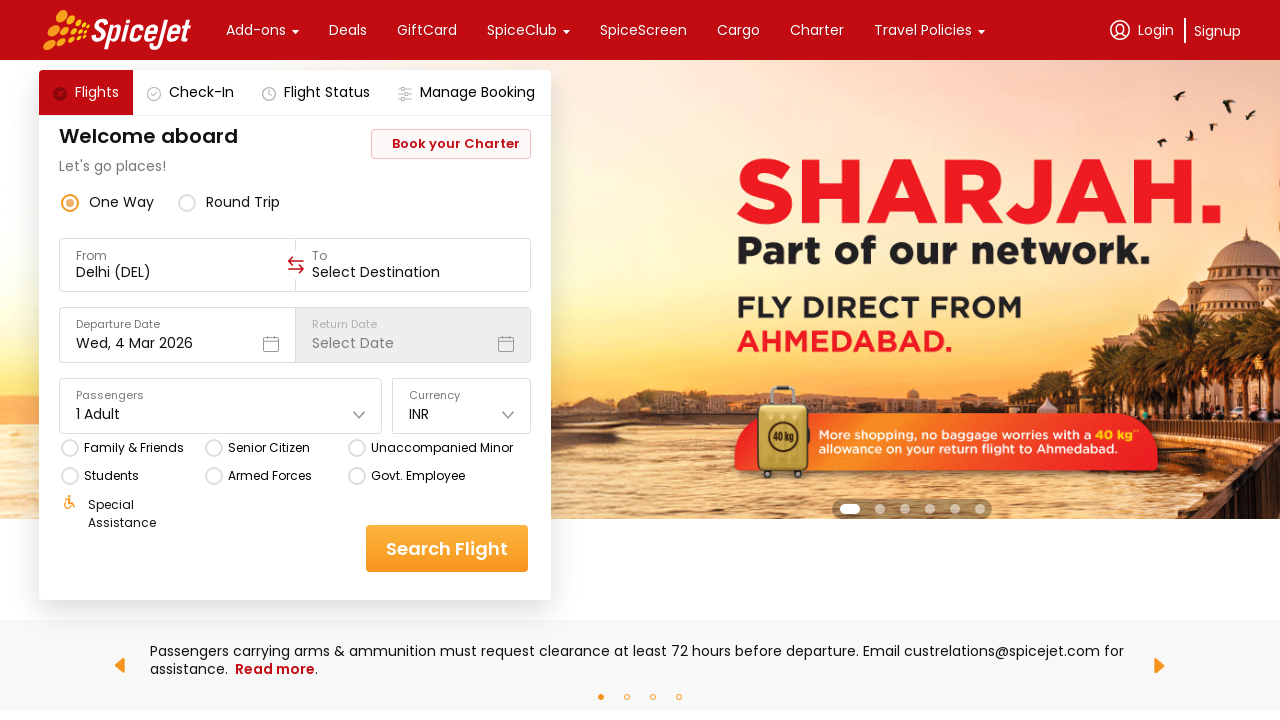

Located the Add-ons menu item
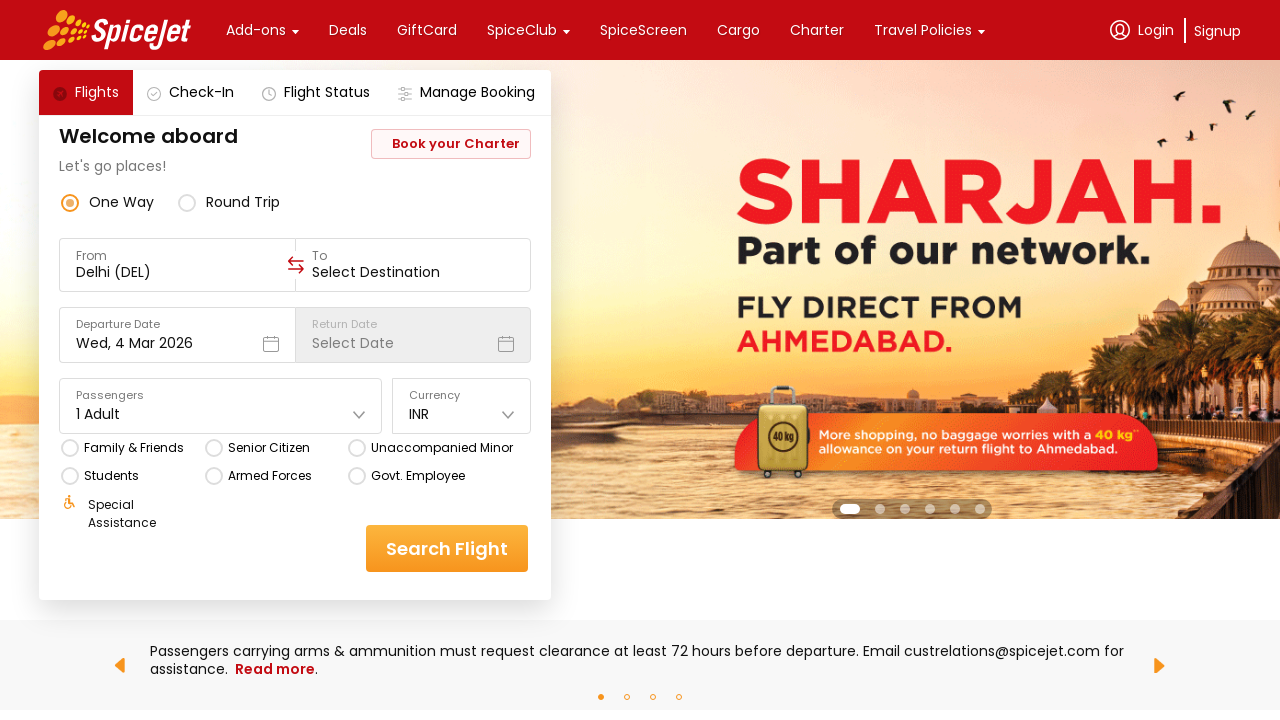

Hovered over the Add-ons menu item to trigger mouse hover action at (256, 30) on xpath=//*[text()='Add-ons']
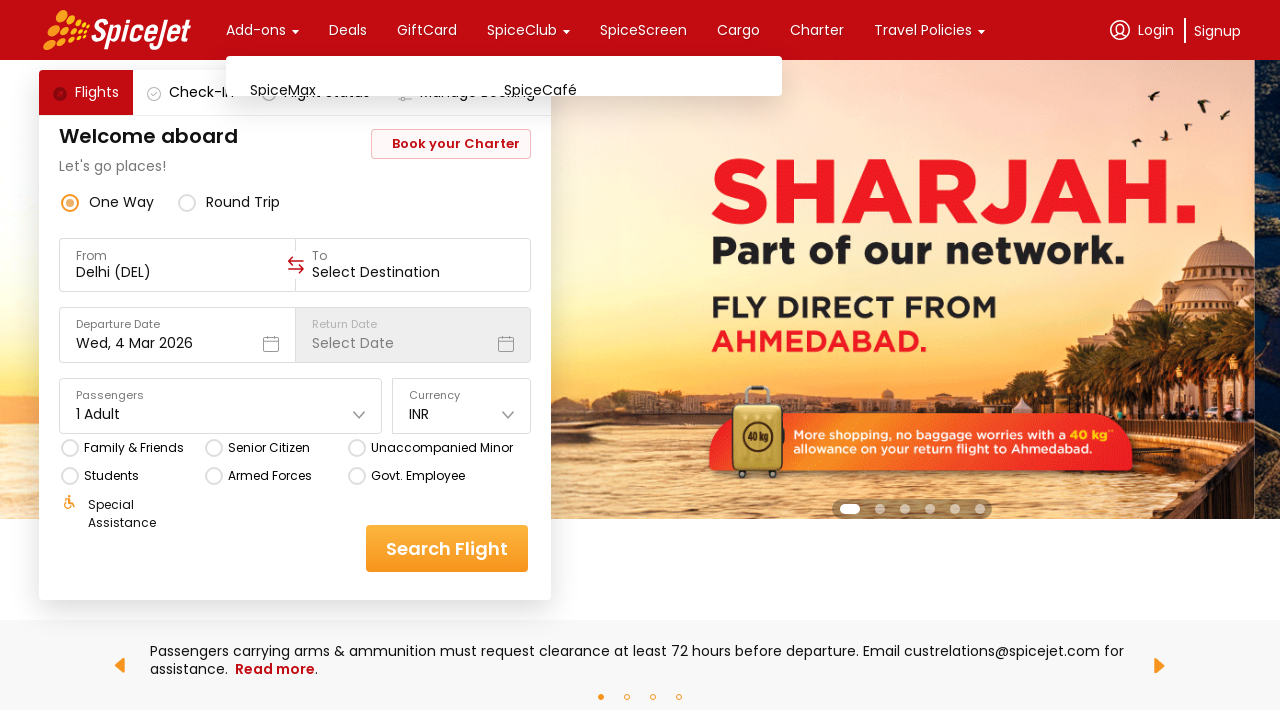

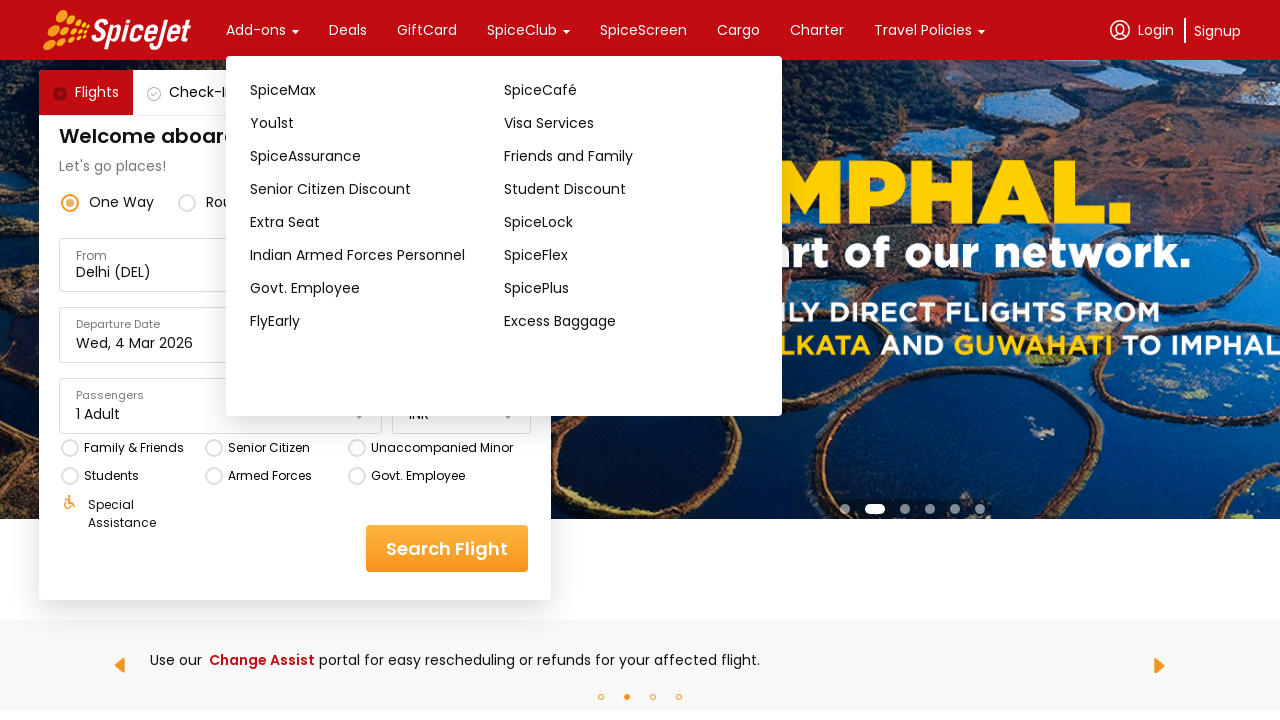